Solves a mathematical problem on a web page by calculating a value, entering it into a form, selecting checkboxes and radio buttons, and submitting the answer

Starting URL: http://suninjuly.github.io/math.html

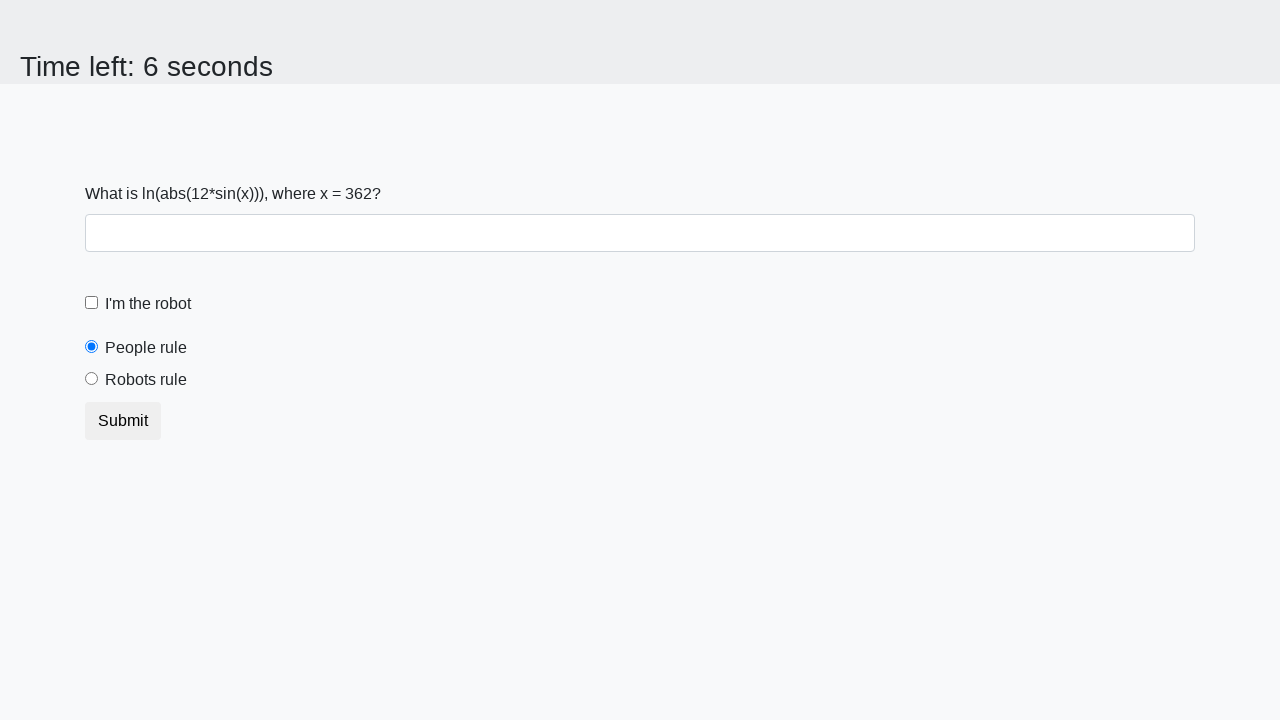

Located the x value element
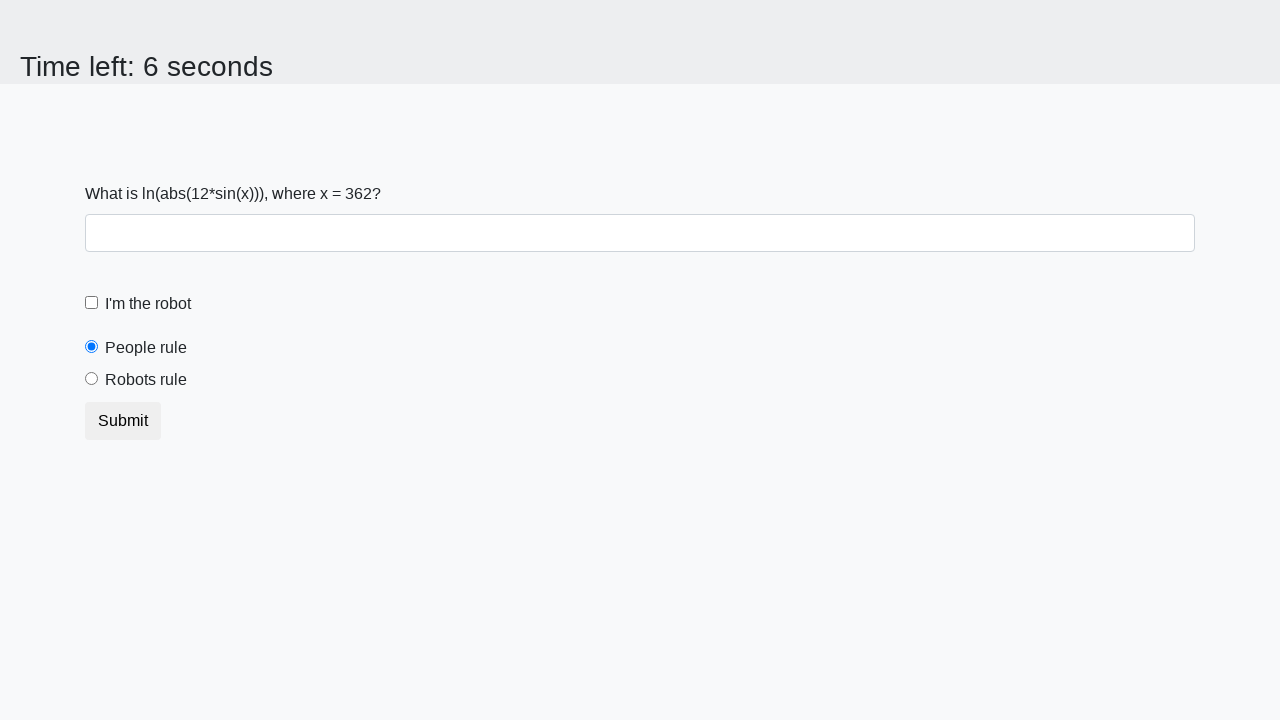

Retrieved x value from page
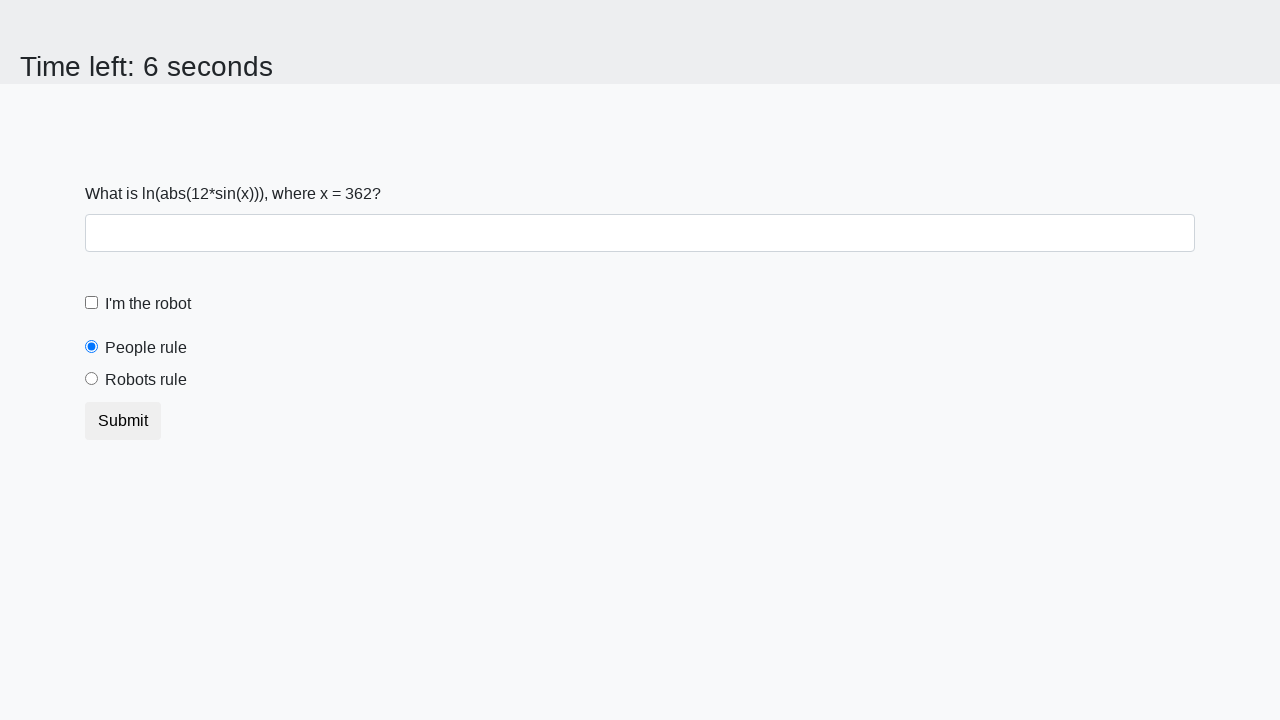

Calculated mathematical formula result: ln(abs(12*sin(362))) = 2.064849581451936
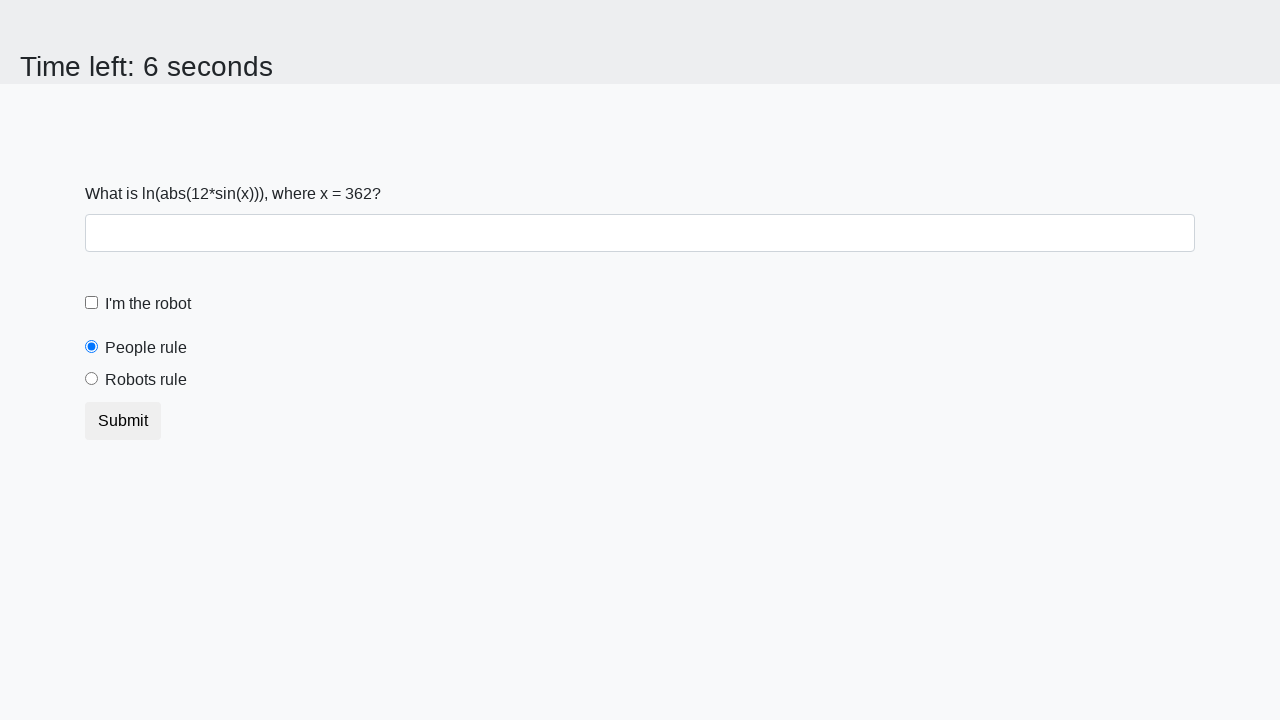

Entered calculated answer '2.064849581451936' into the answer field on #answer
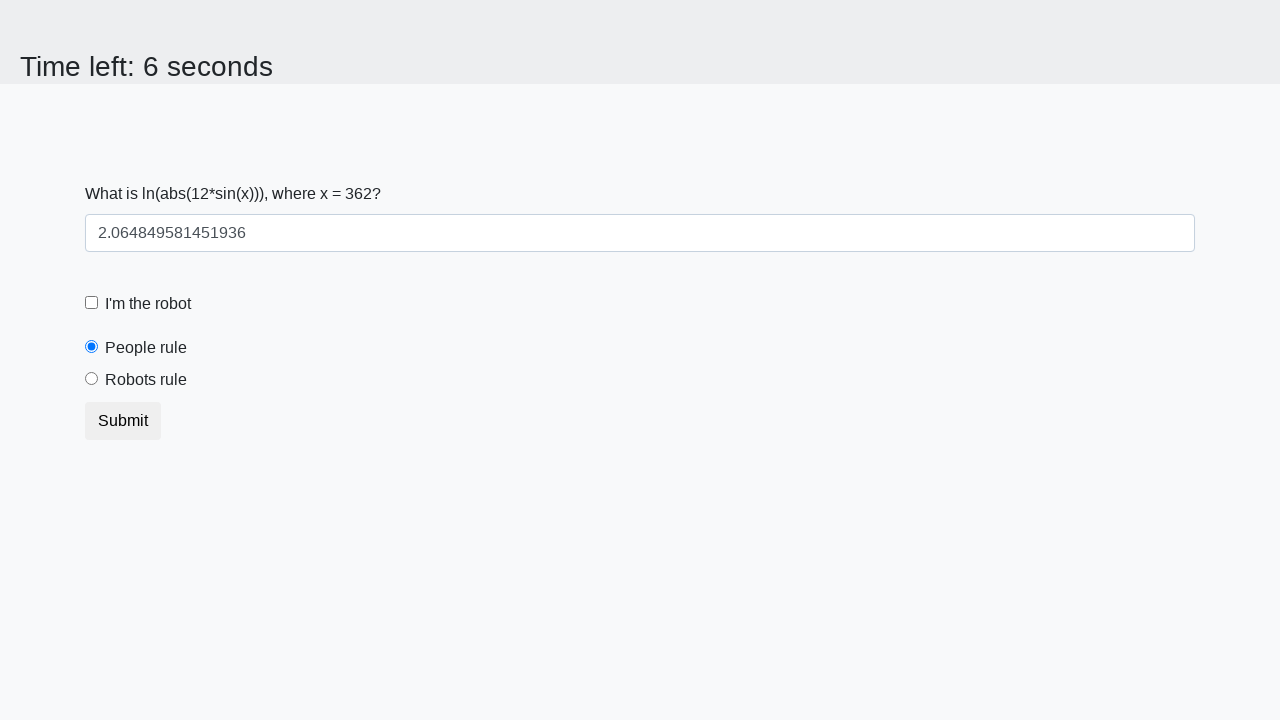

Clicked the 'I'm not a robot' checkbox at (148, 304) on [for='robotCheckbox']
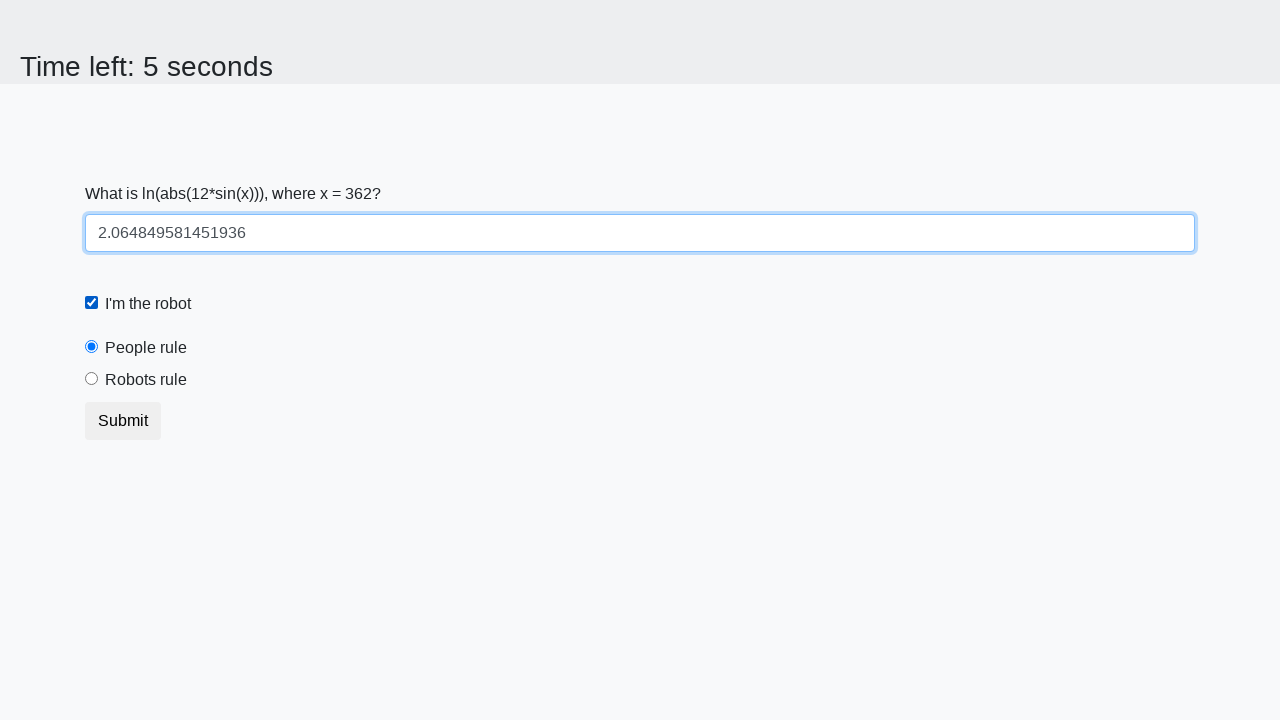

Selected the 'Robots rule' radio button at (146, 380) on [for='robotsRule']
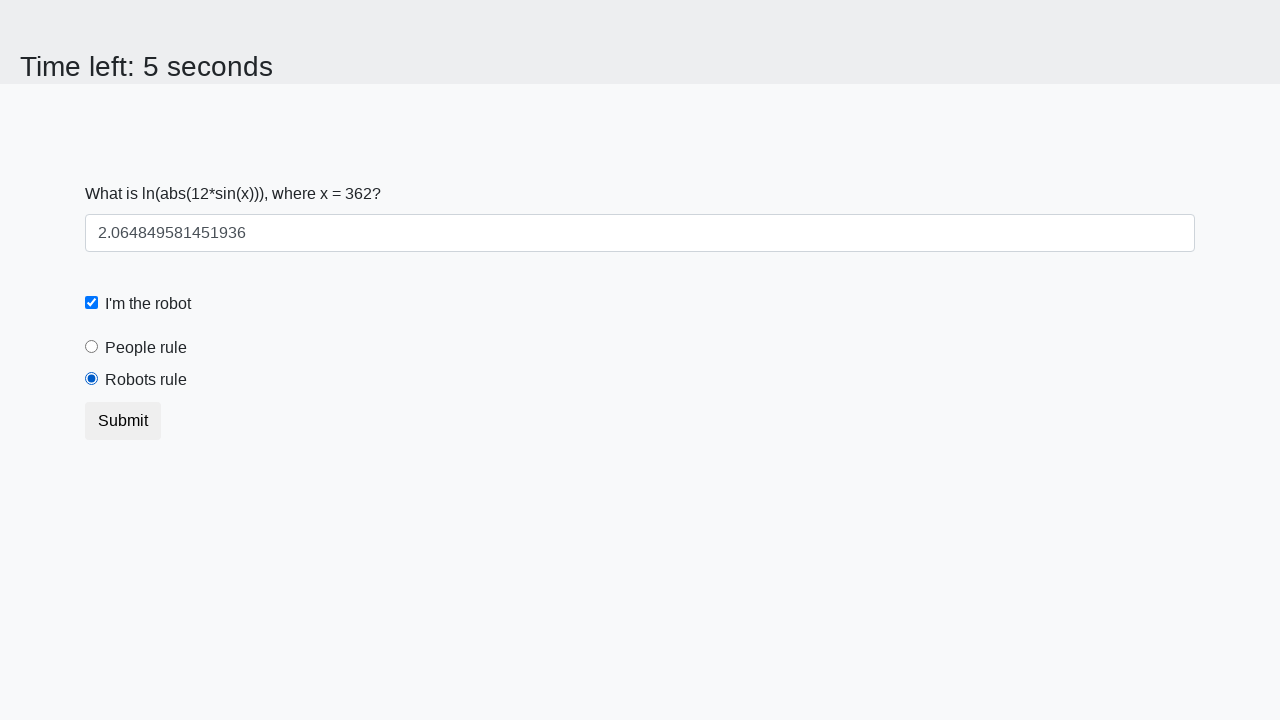

Clicked the submit button at (123, 421) on .btn
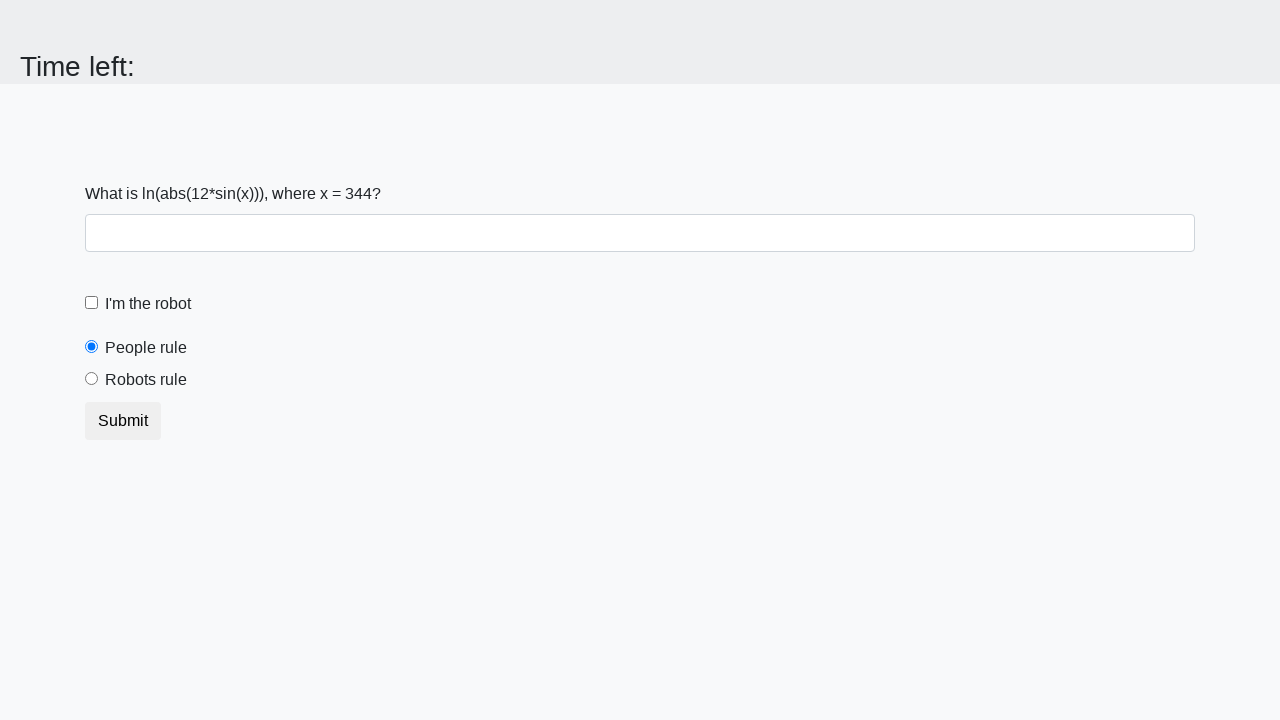

Waited for form submission to process
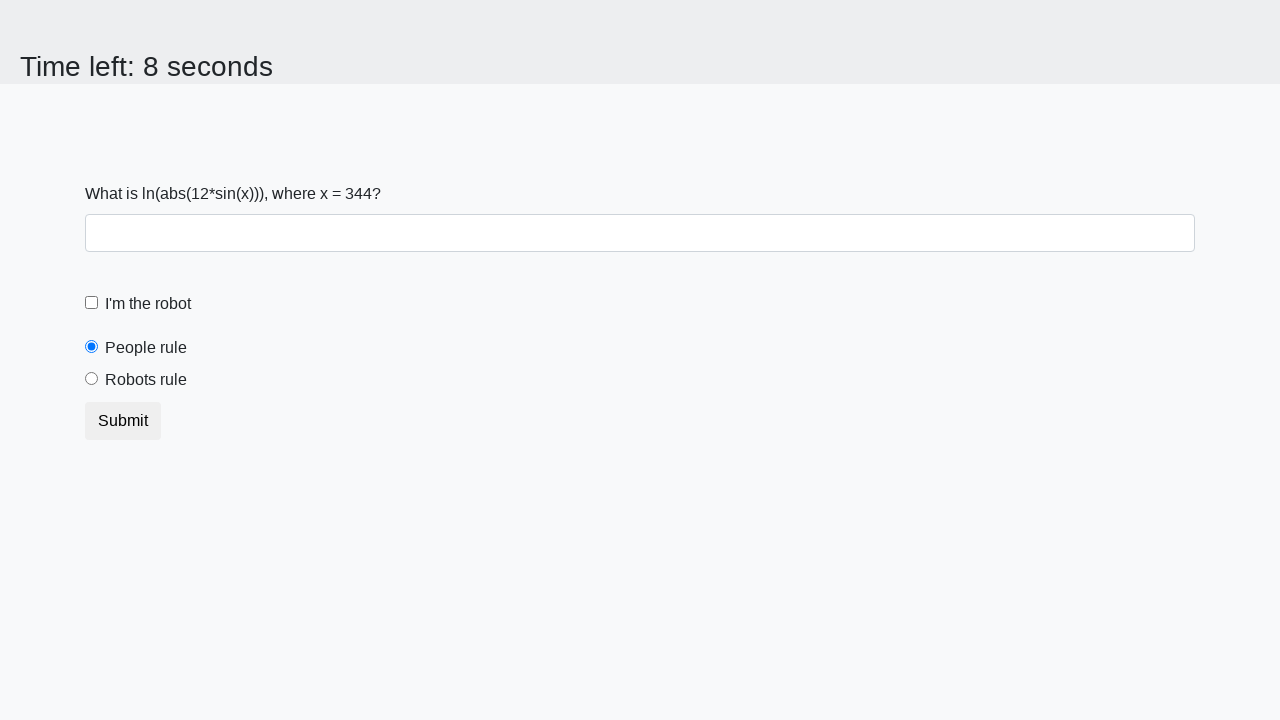

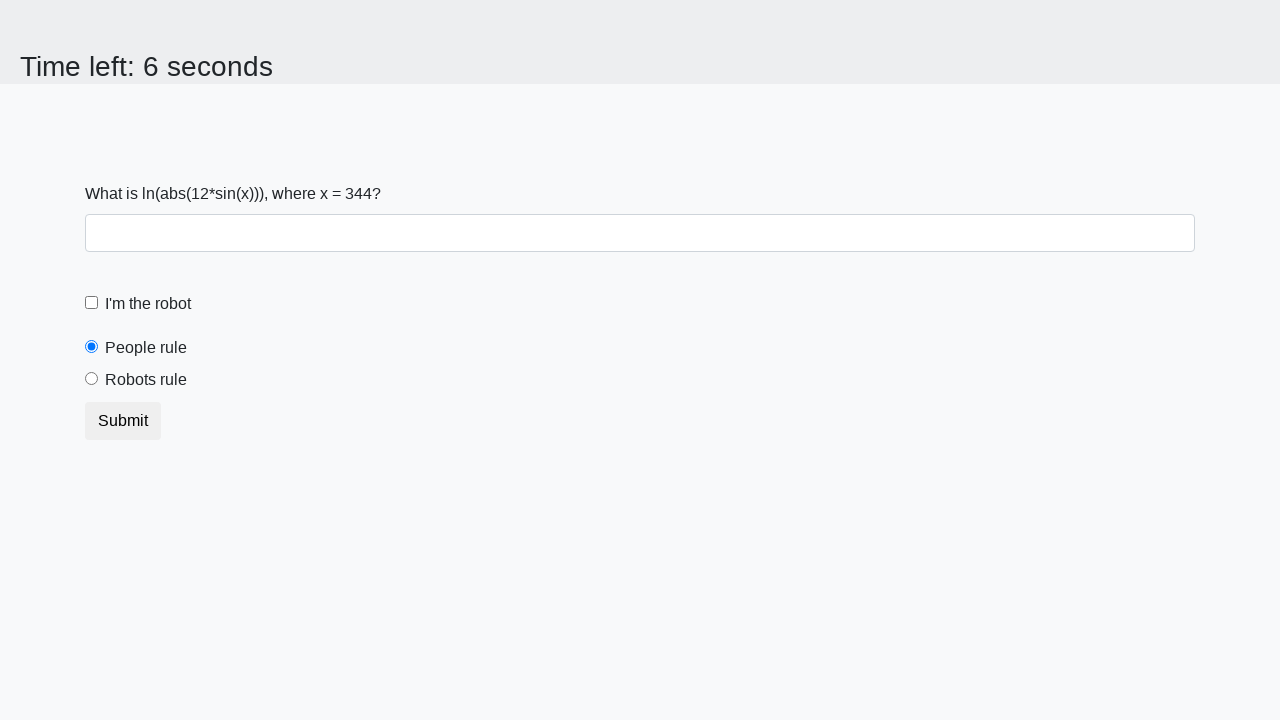